Tests opening a new tab by clicking the Tab button, switching to the new tab, verifying content, then closing and switching back

Starting URL: https://demoqa.com/browser-windows

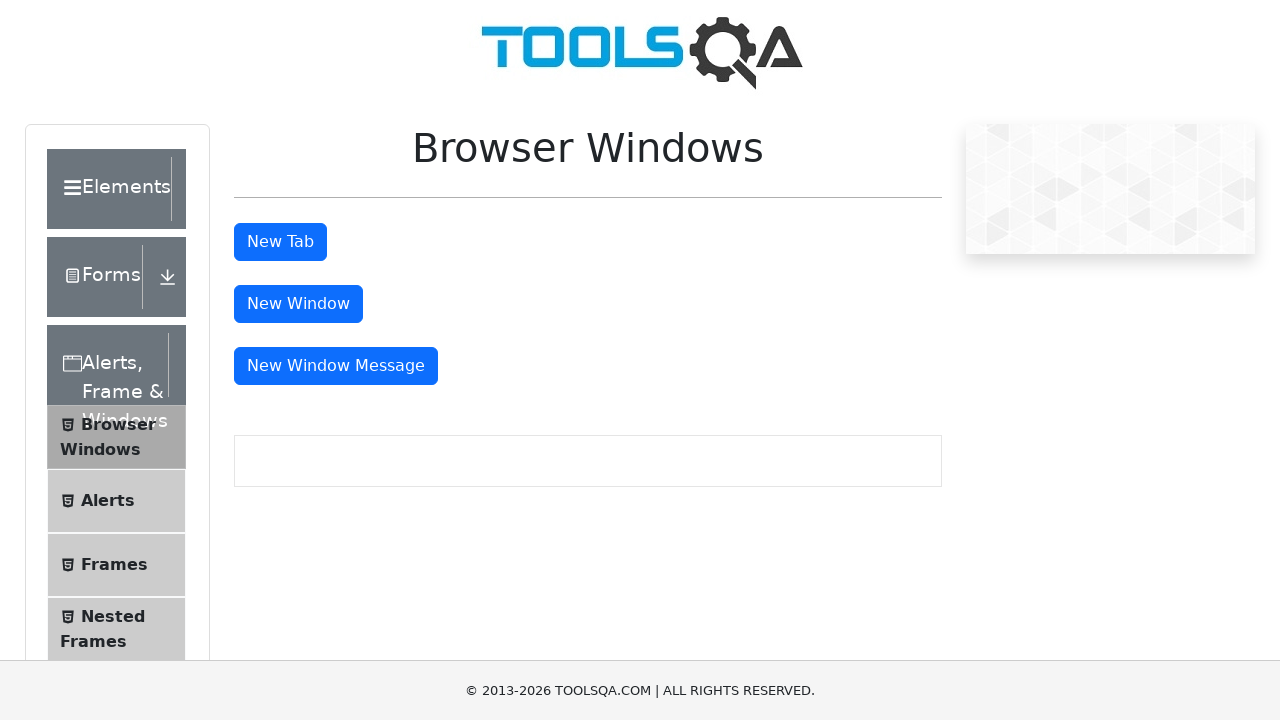

Tab button loaded on Browser Windows page
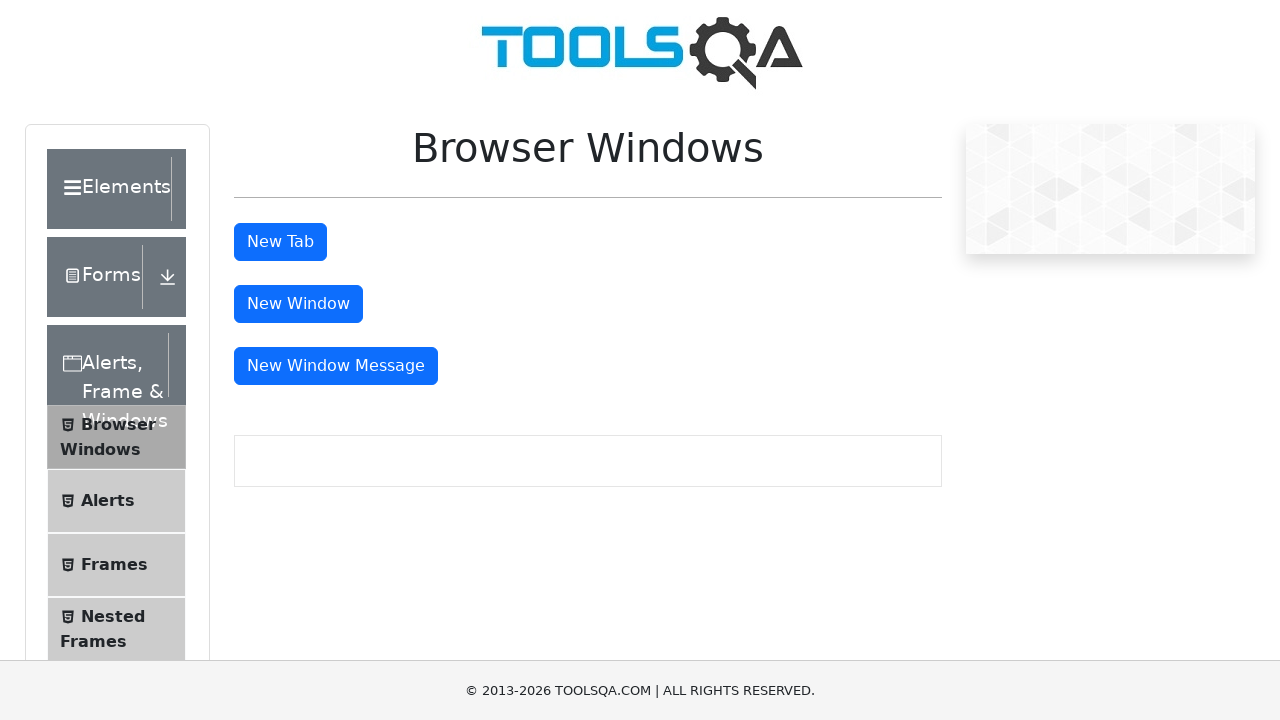

Clicked Tab button to open new tab at (280, 242) on #tabButton
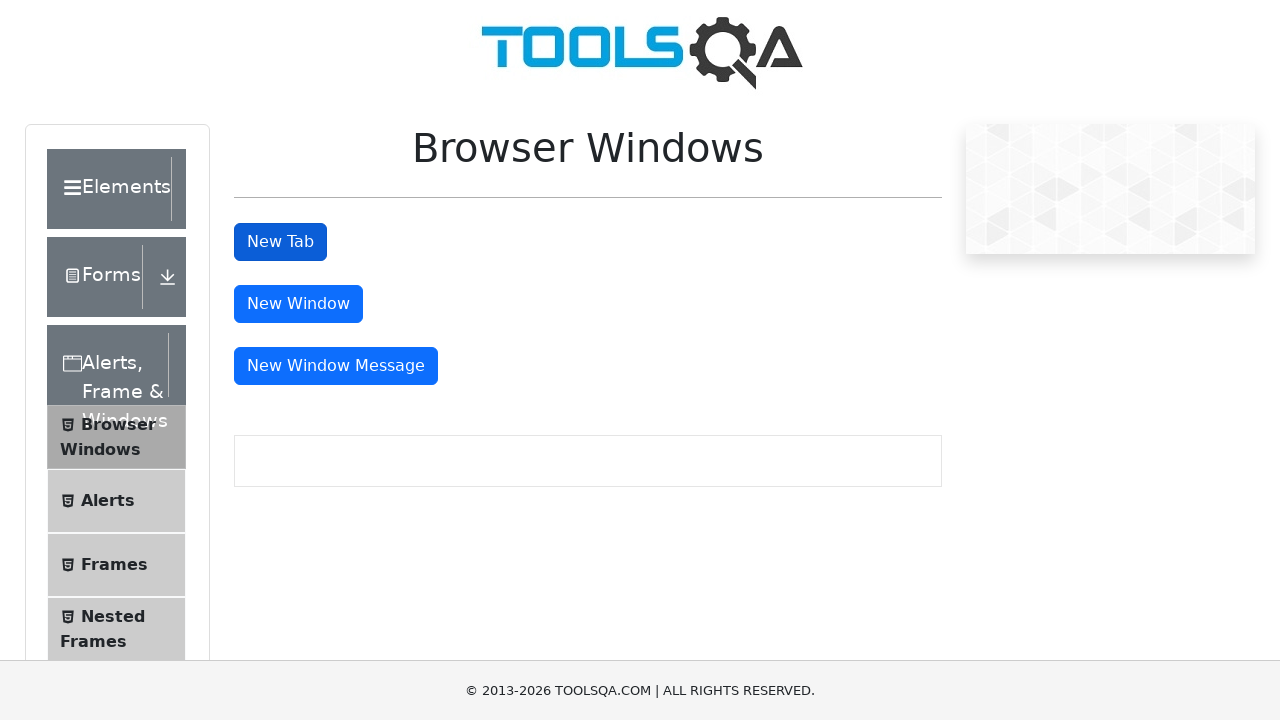

New tab opened and captured
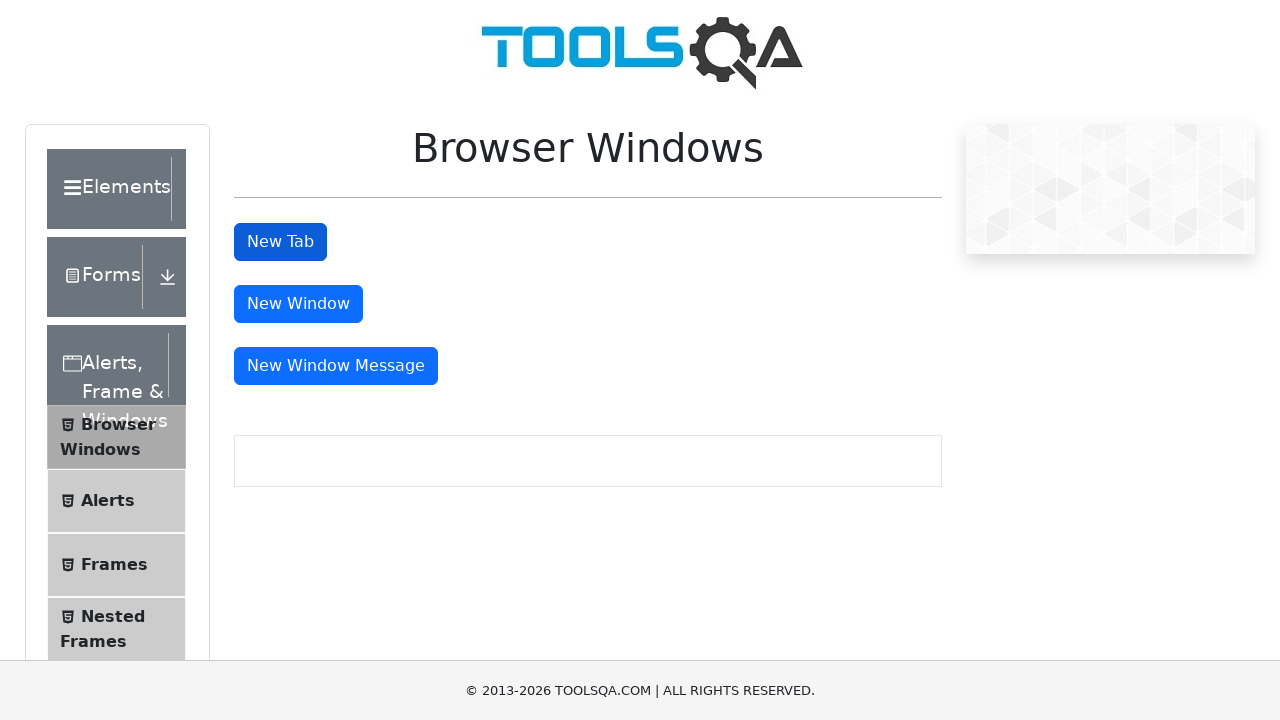

New tab finished loading
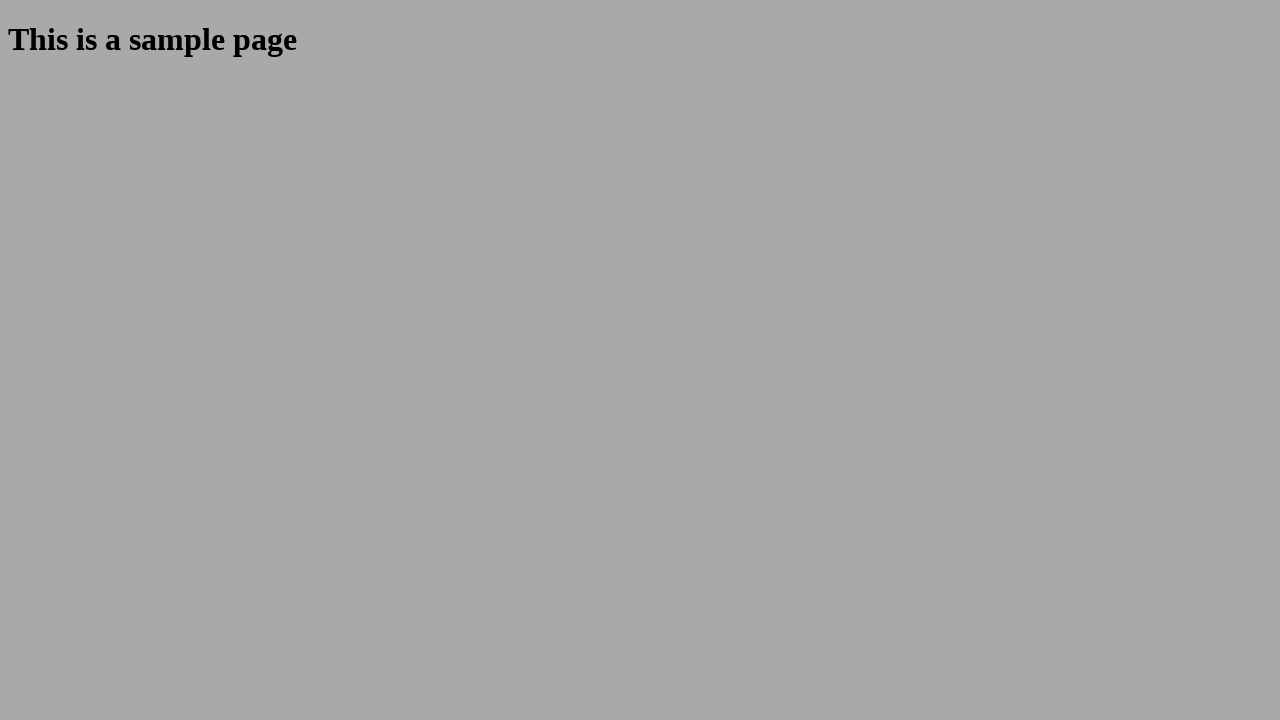

Verified 'This is a sample page' header visible on new tab
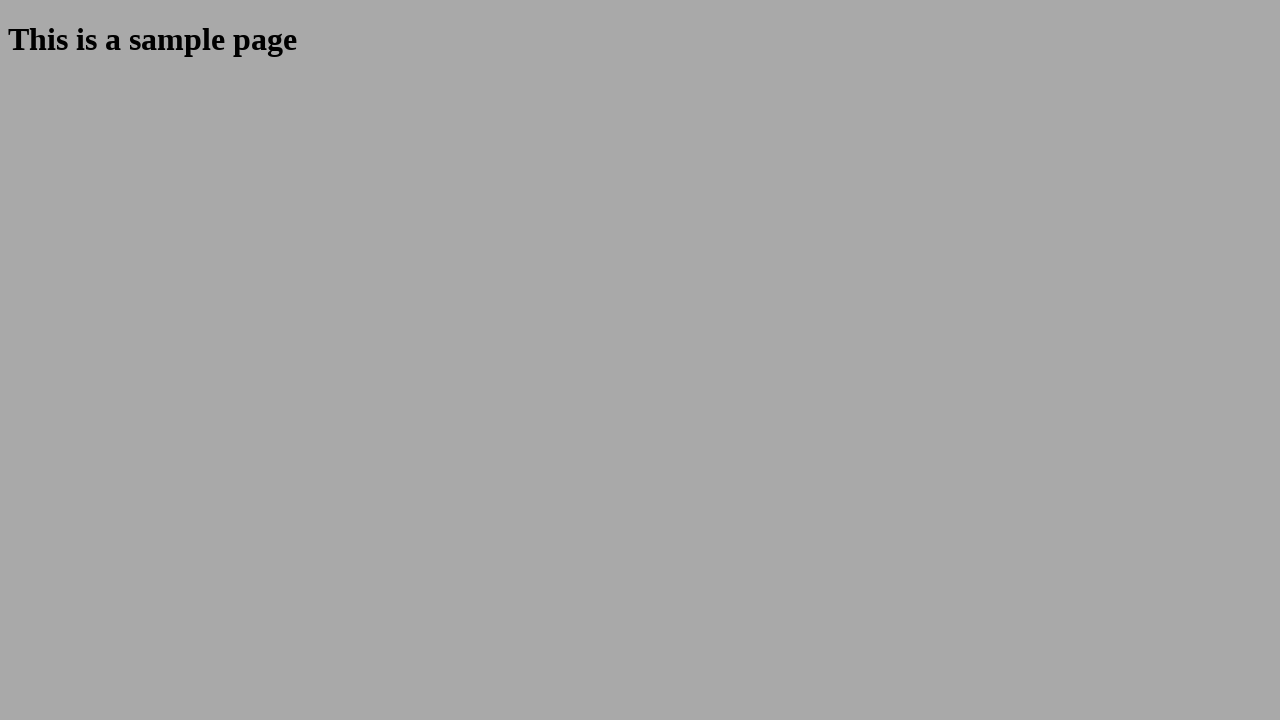

Closed the new tab
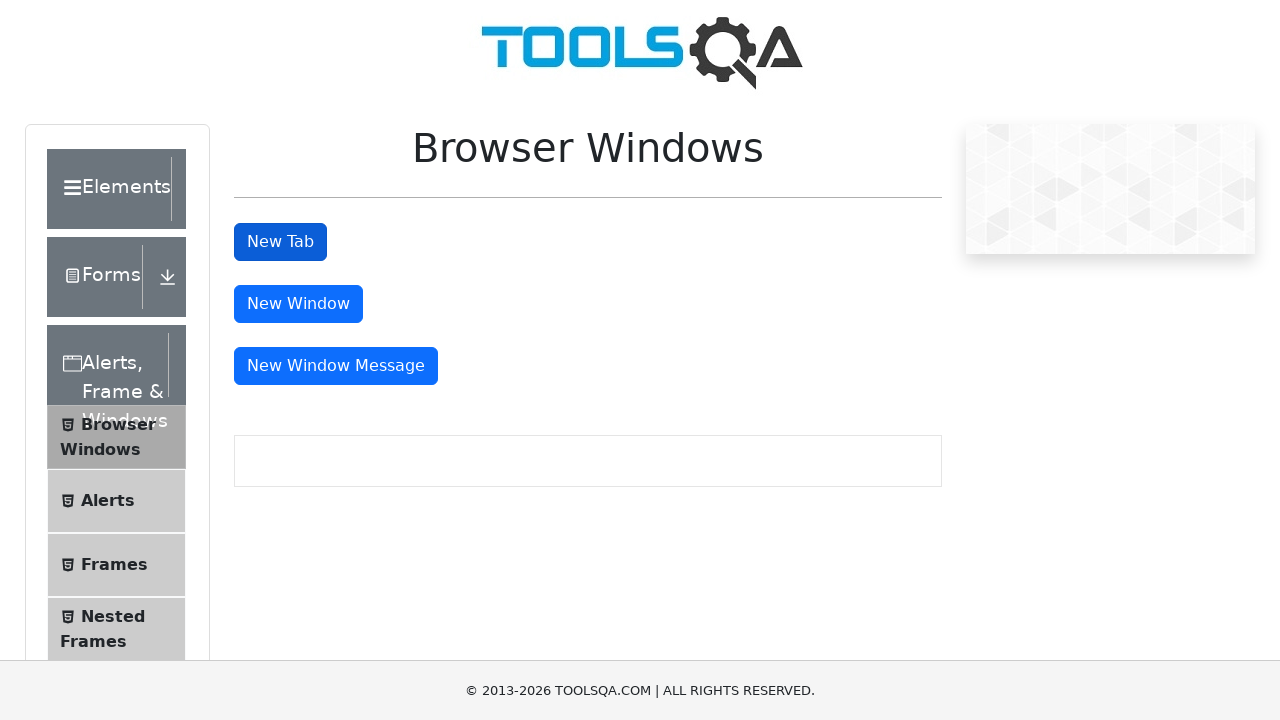

Switched back to original tab and verified Browser Windows header is visible
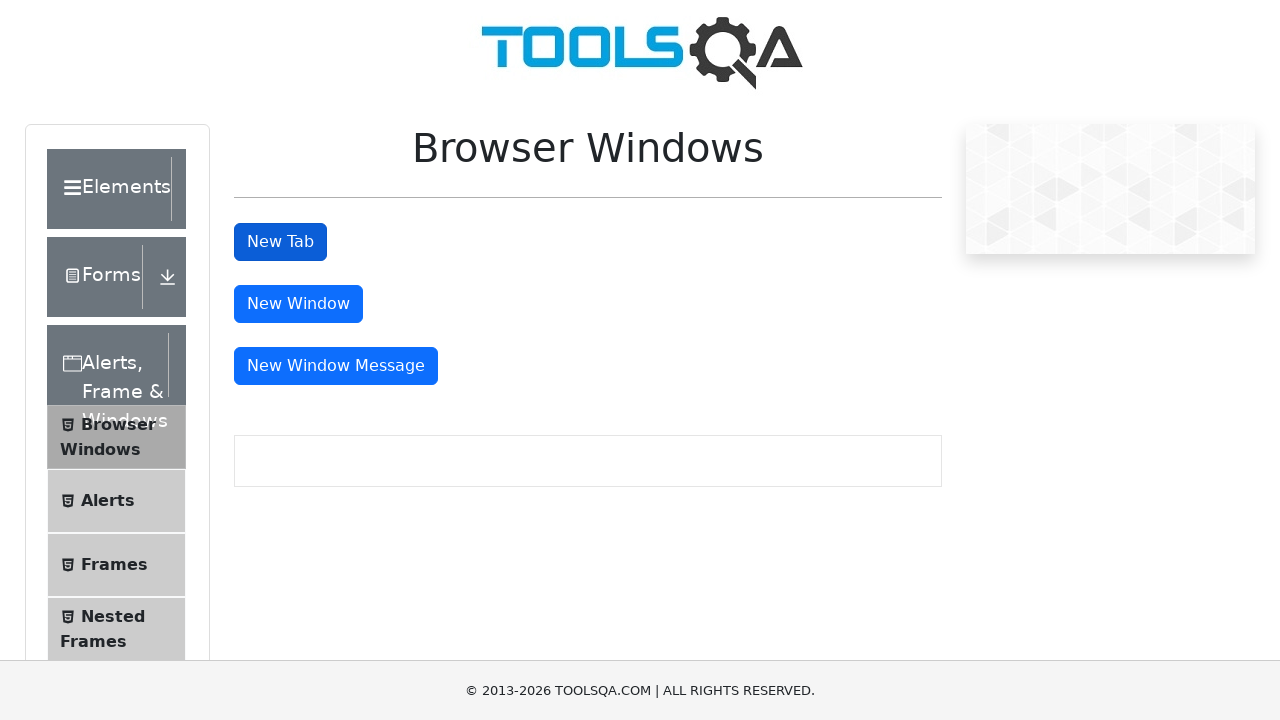

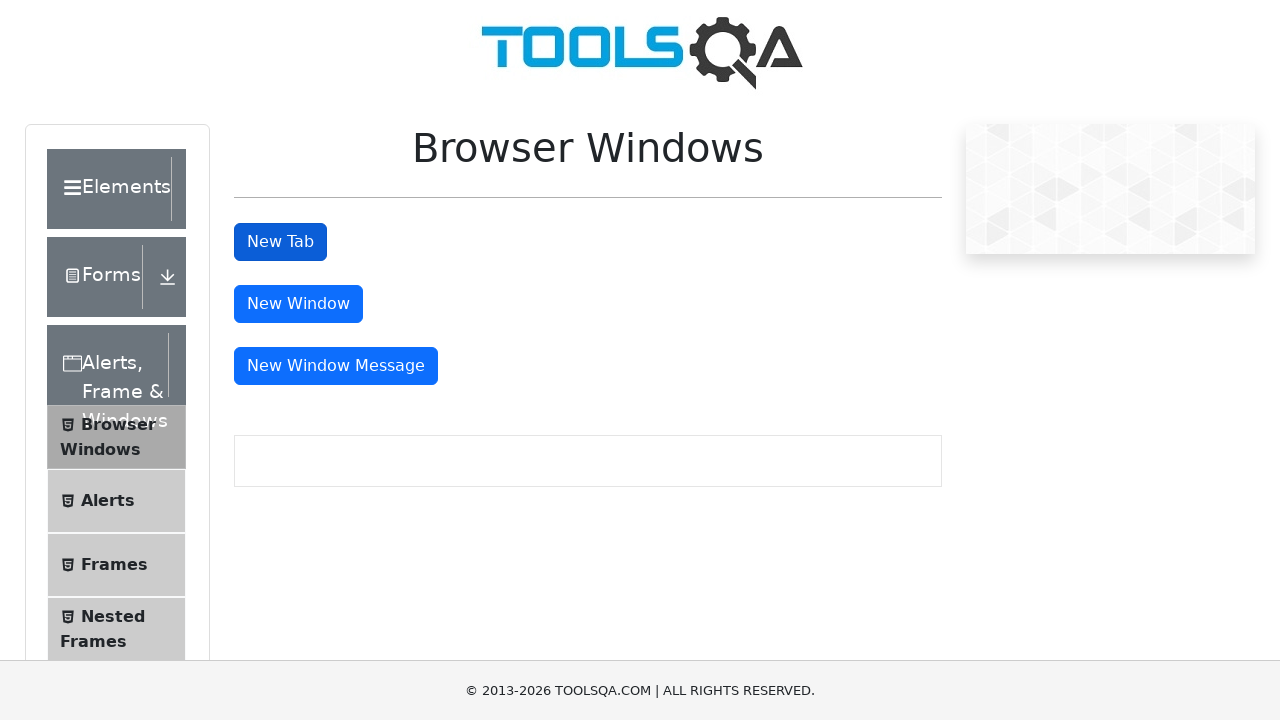